Tests navigation by clicking the "My account" button

Starting URL: https://polis812.github.io/vacuu/

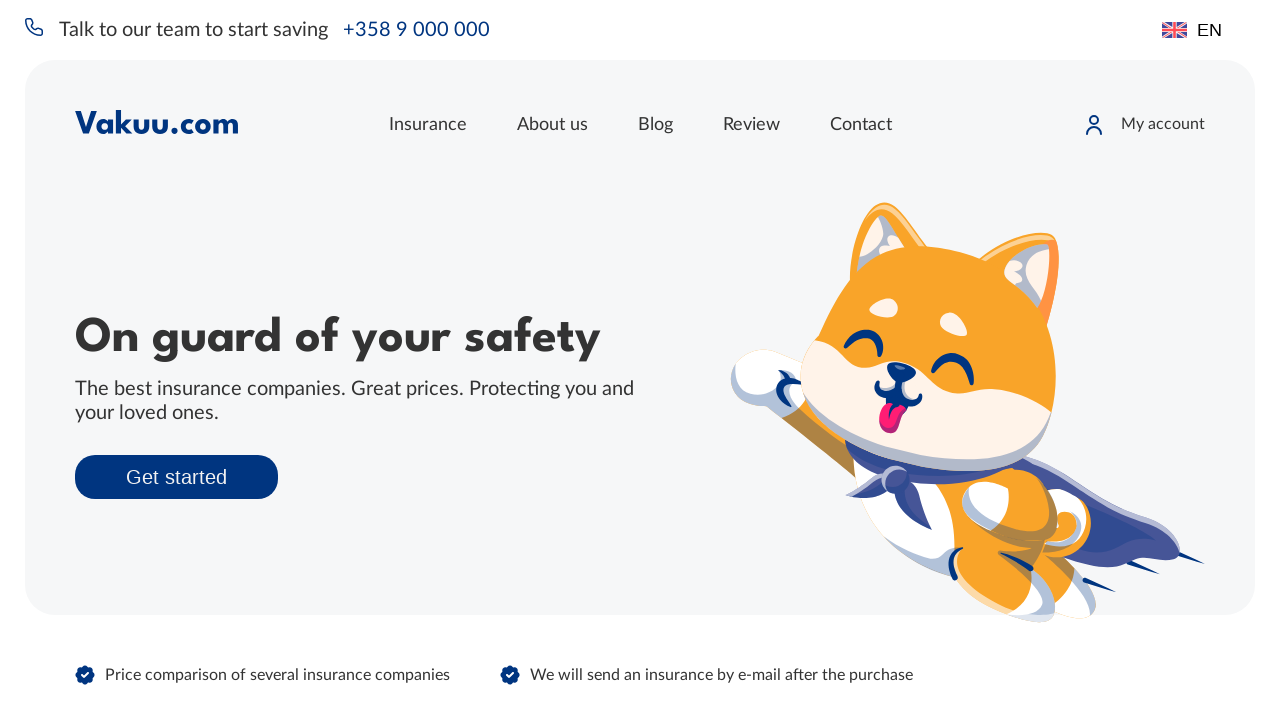

Navigated to https://polis812.github.io/vacuu/
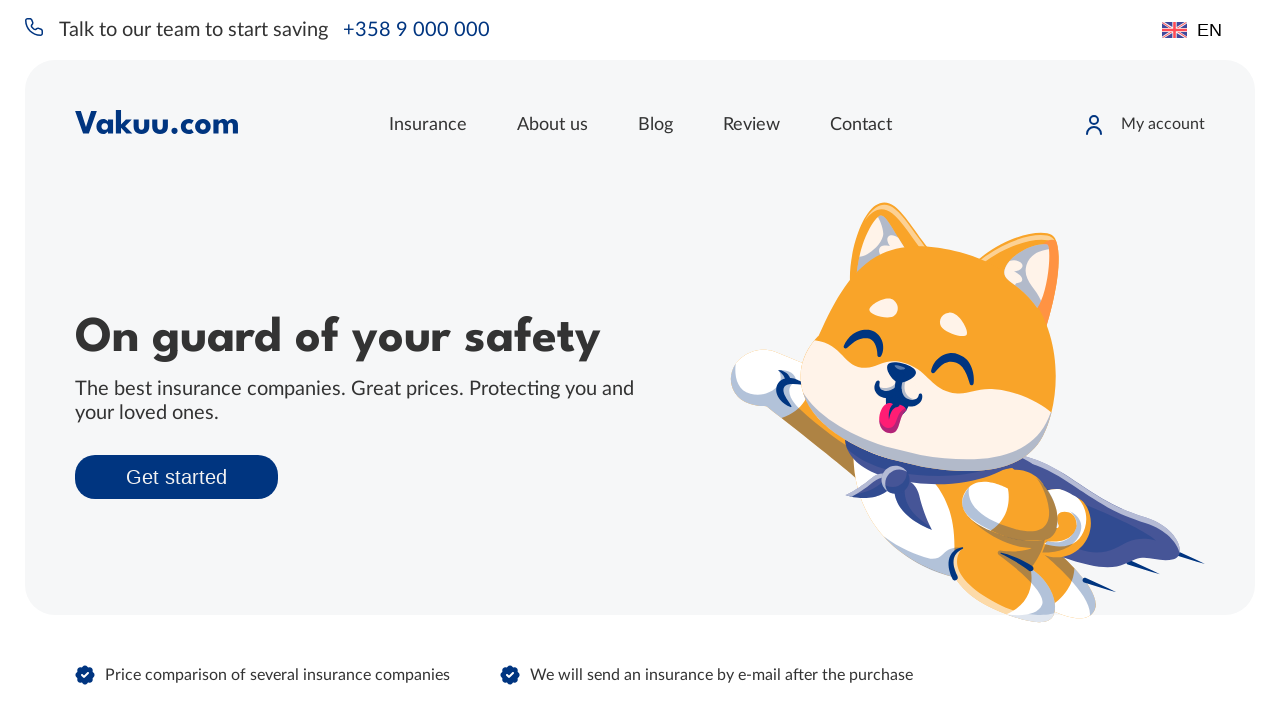

Clicked 'My account' button at (1073, 124) on text=My account
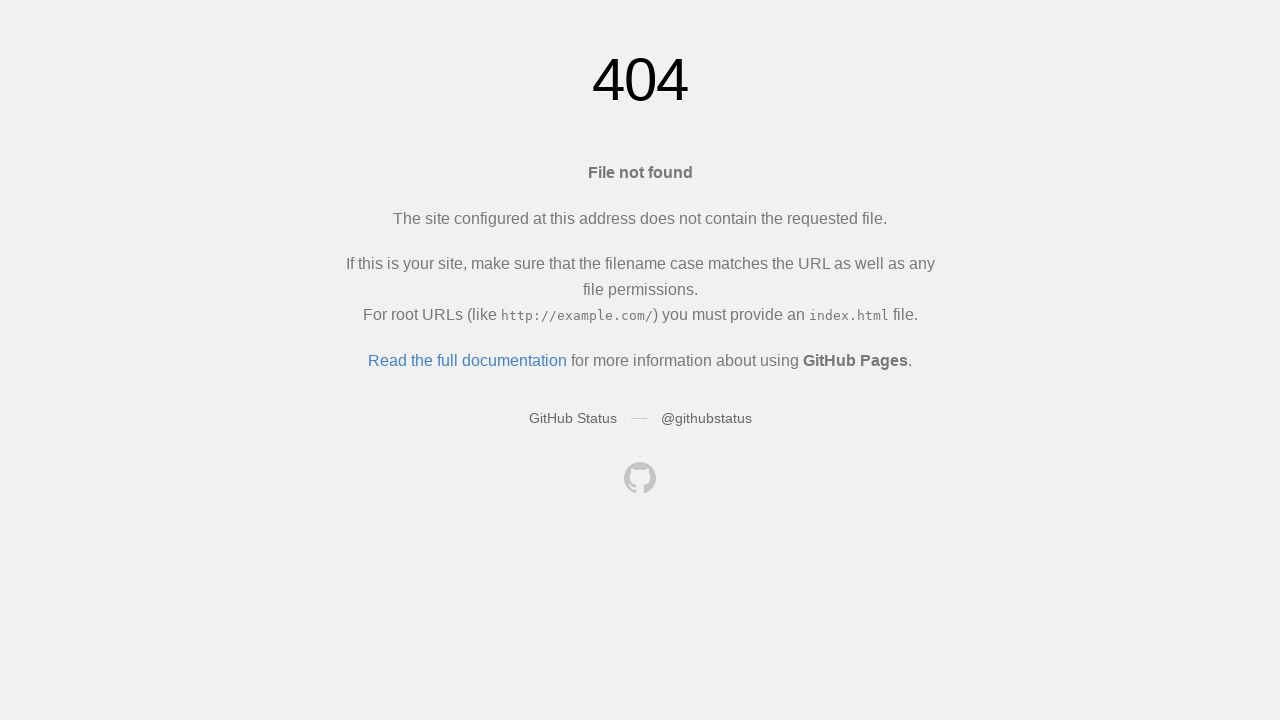

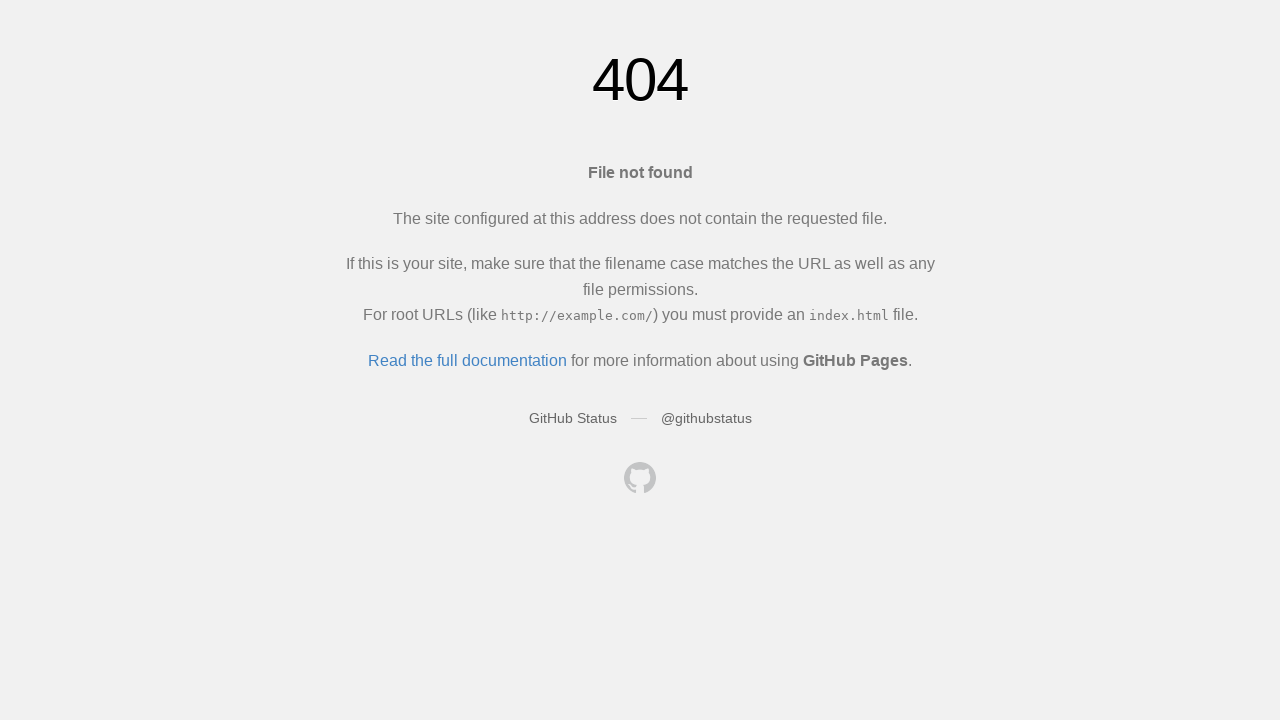